Tests UI Bank registration form by filling out various fields including name, gender, title, employment status, age, username, email and password

Starting URL: https://uibank.uipath.com/register-account

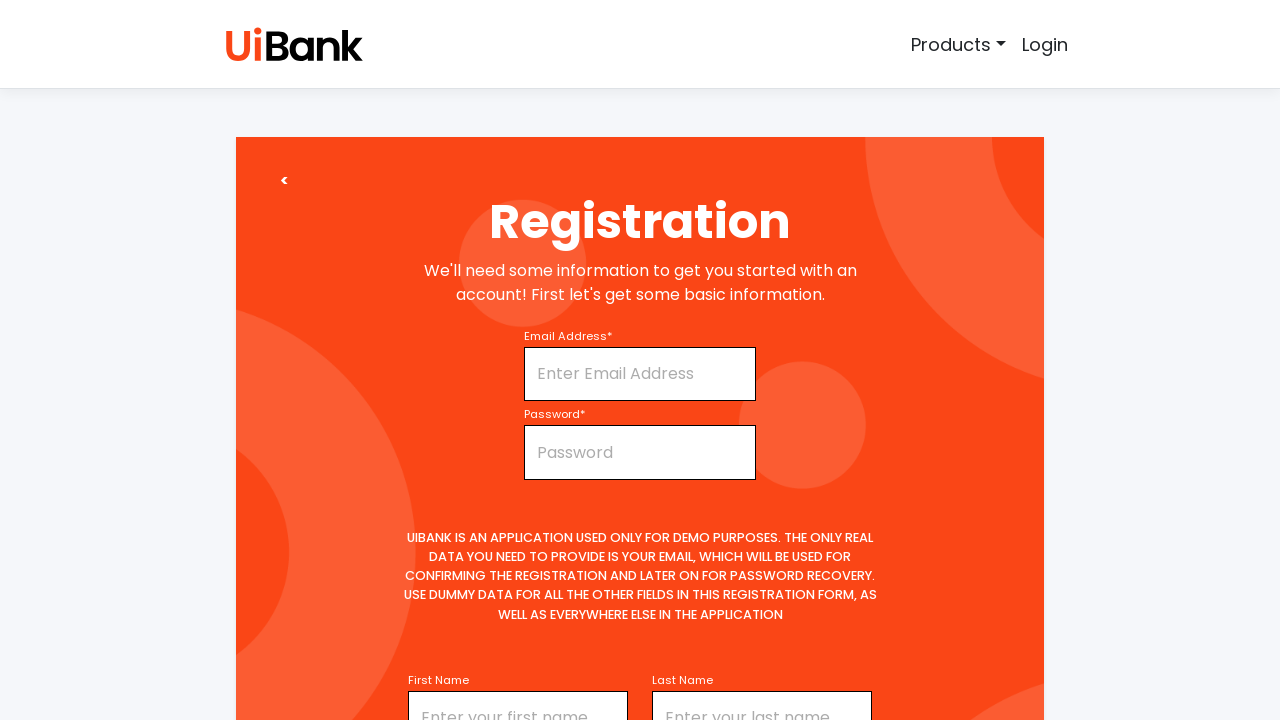

Filled first name field with 'Ramesh' on #firstName
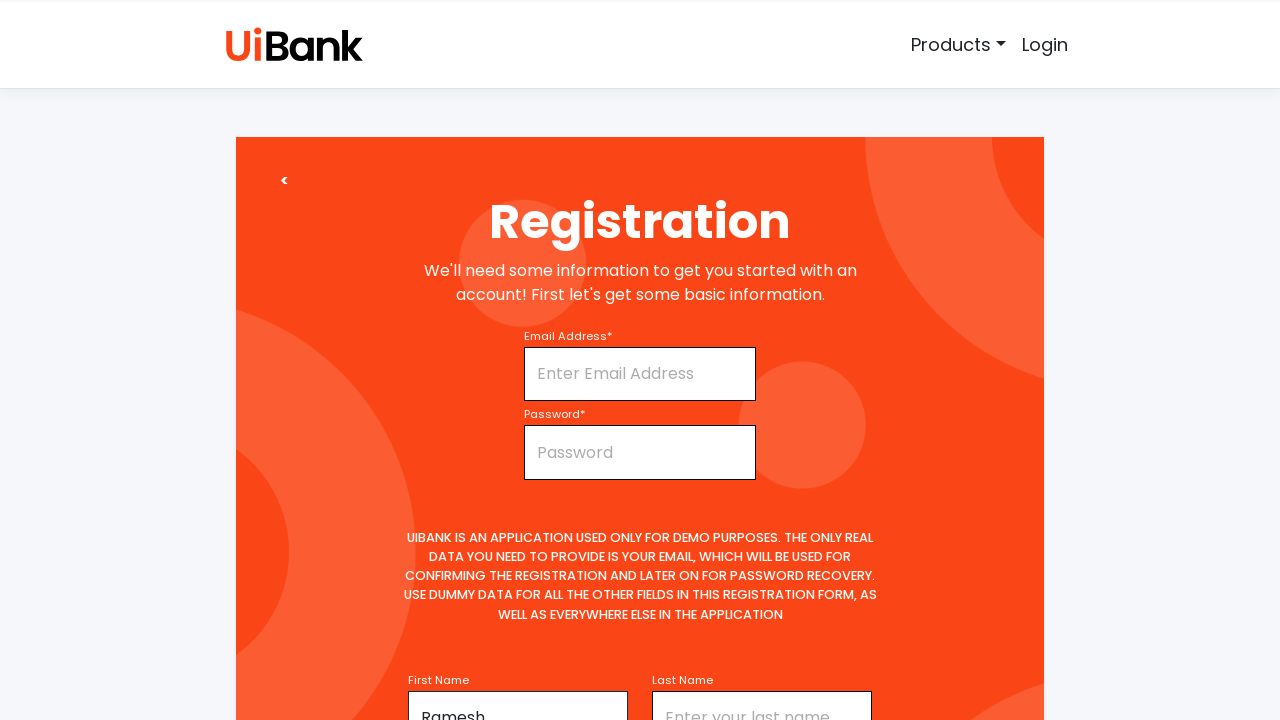

Filled middle name field with 'M' on input[name='middleName']
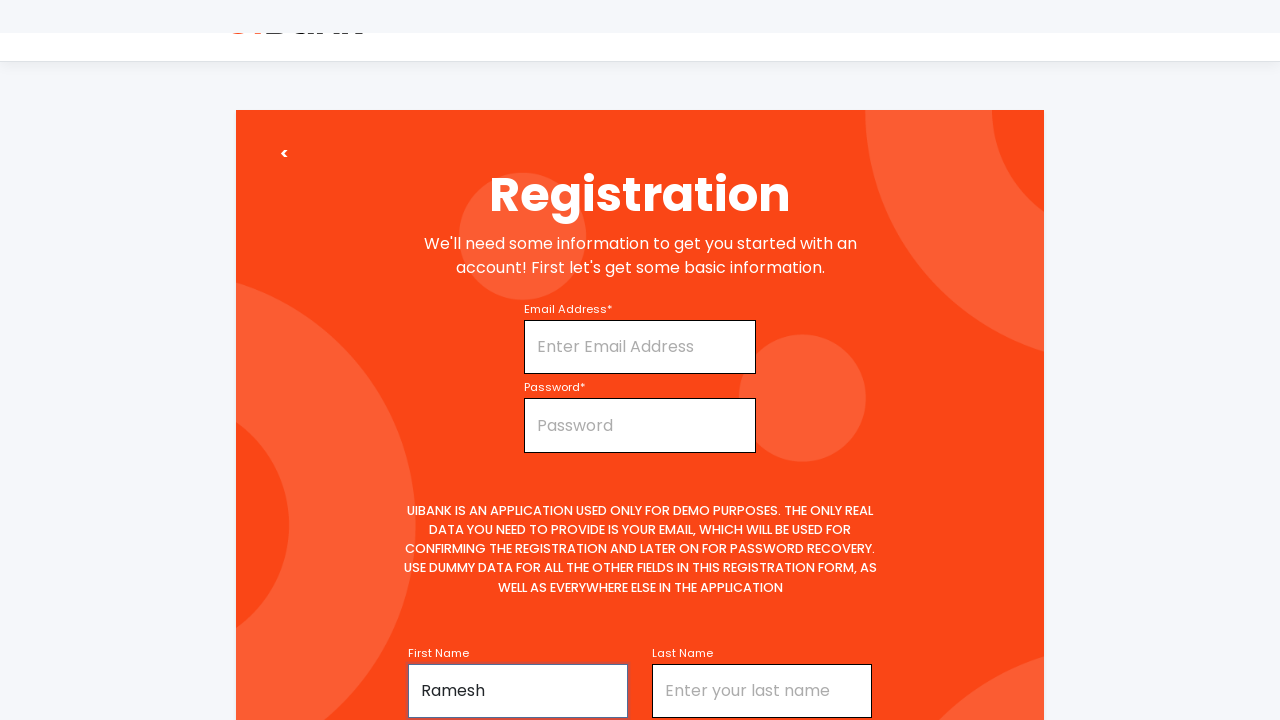

Selected 'Male' for gender field on select[name='gender']
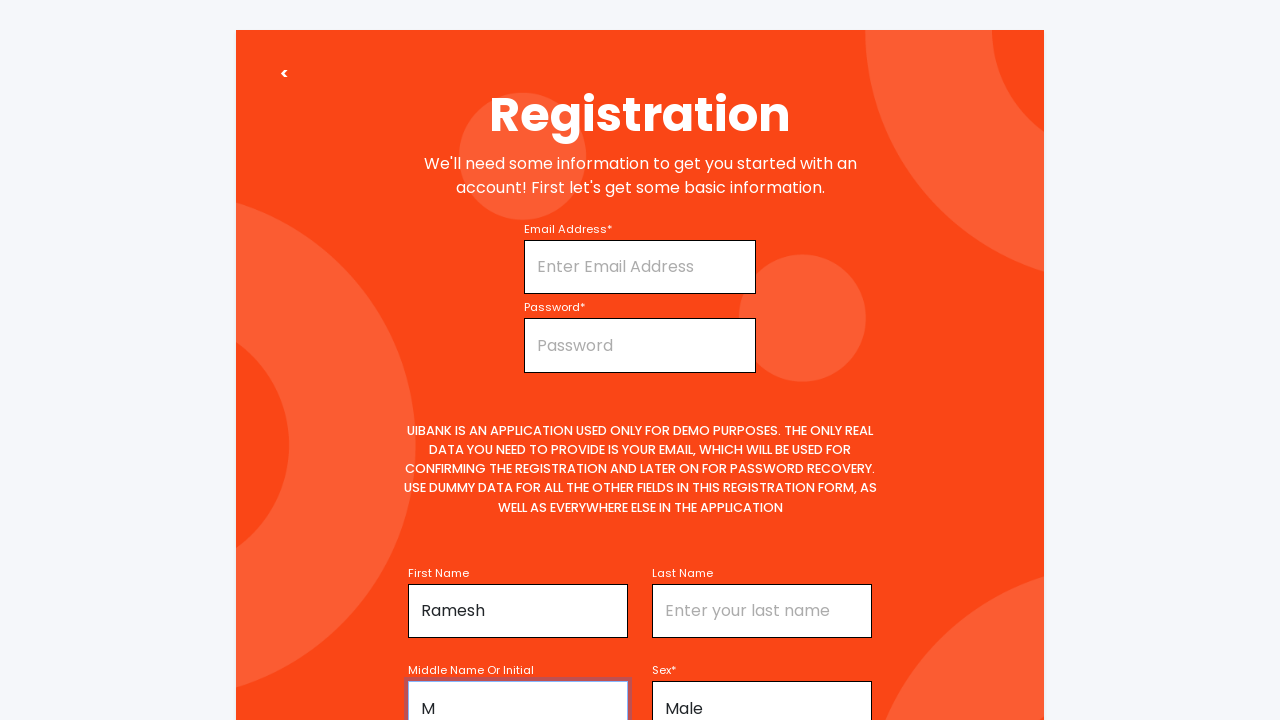

Selected 'Mr' for title field on #title
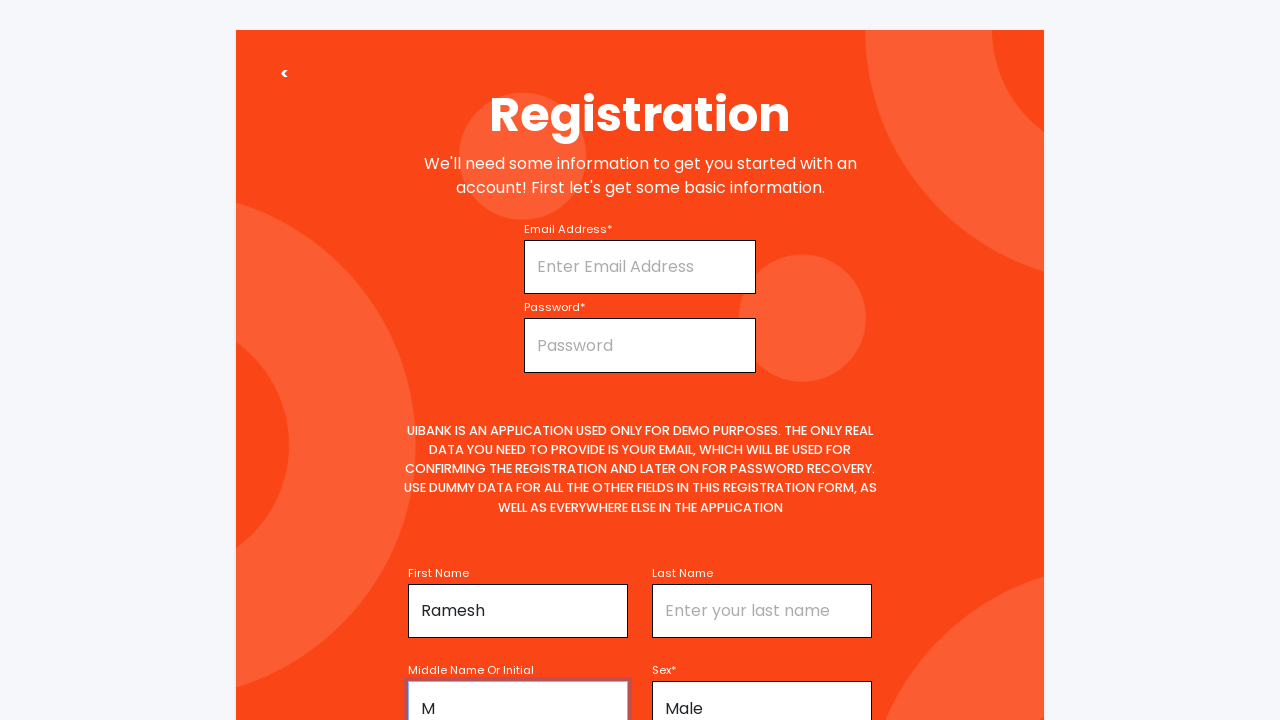

Selected 'Unemployed' for employment status field on #employmentStatus
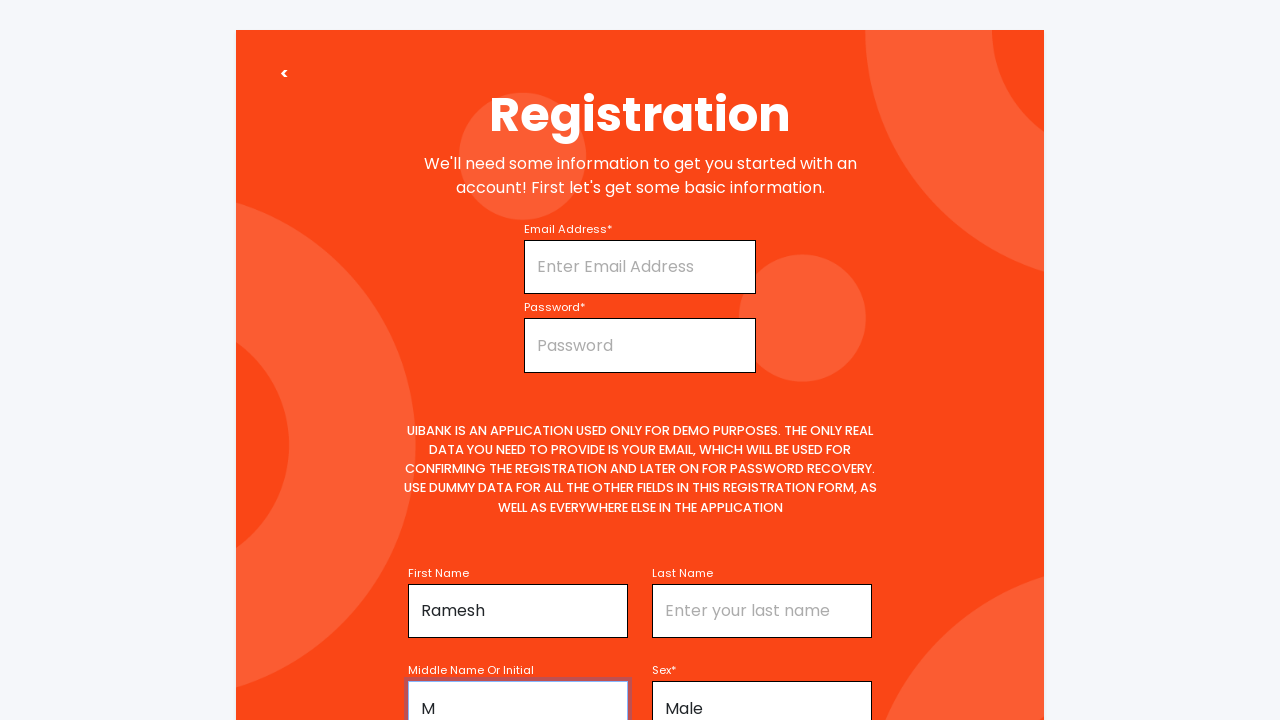

Filled date of birth field with '06/04/2003' on #age
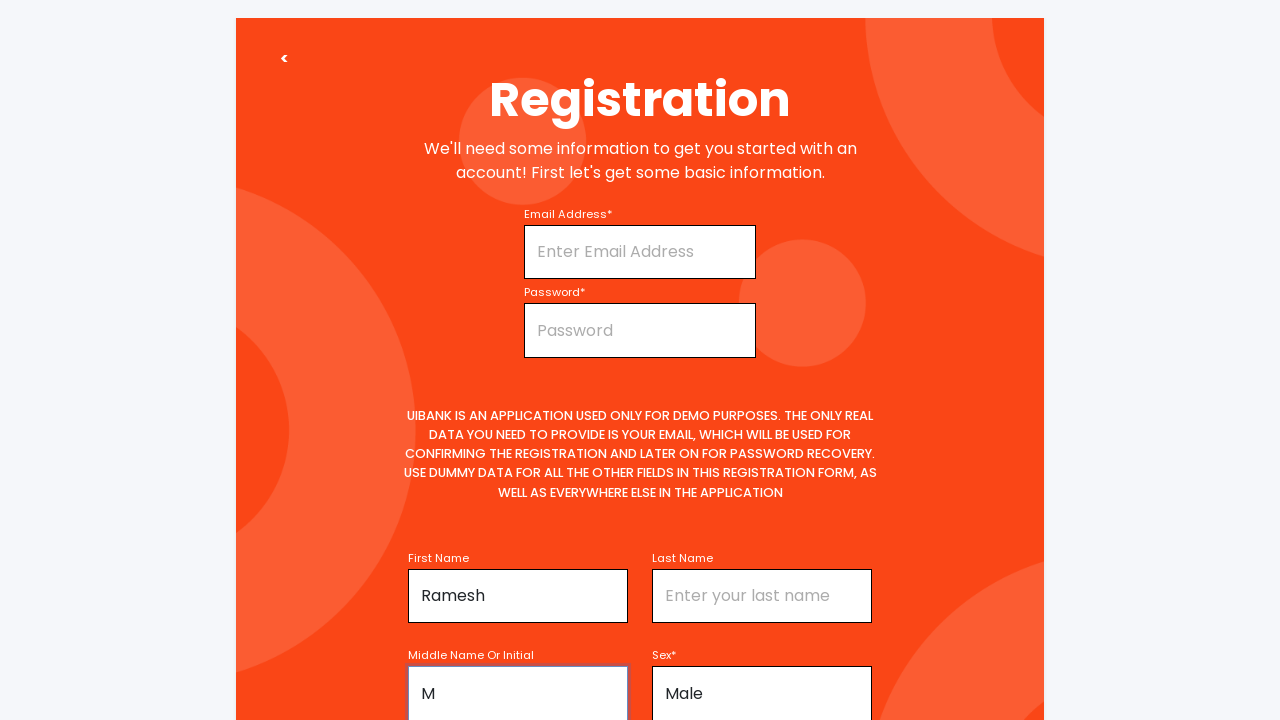

Filled username field with 'RameshM2024' on input[name='username']
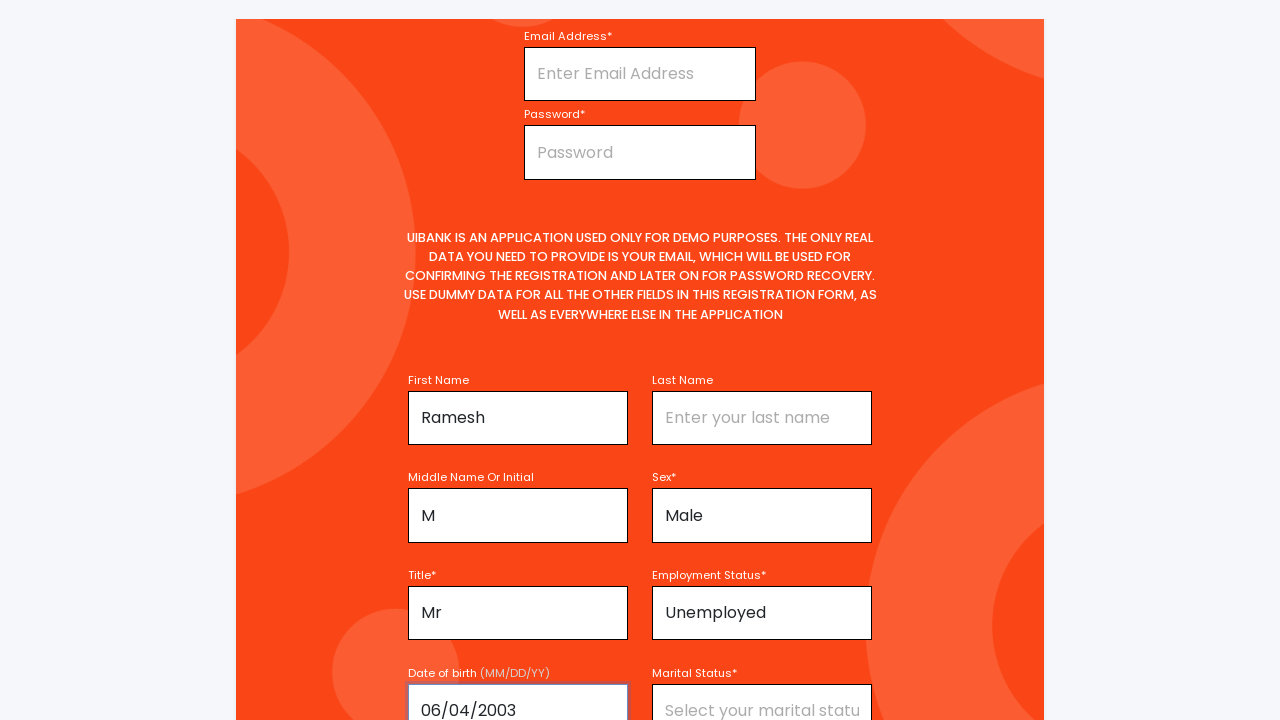

Filled email field with 'ramesh.test@example.com' on input[name='email']
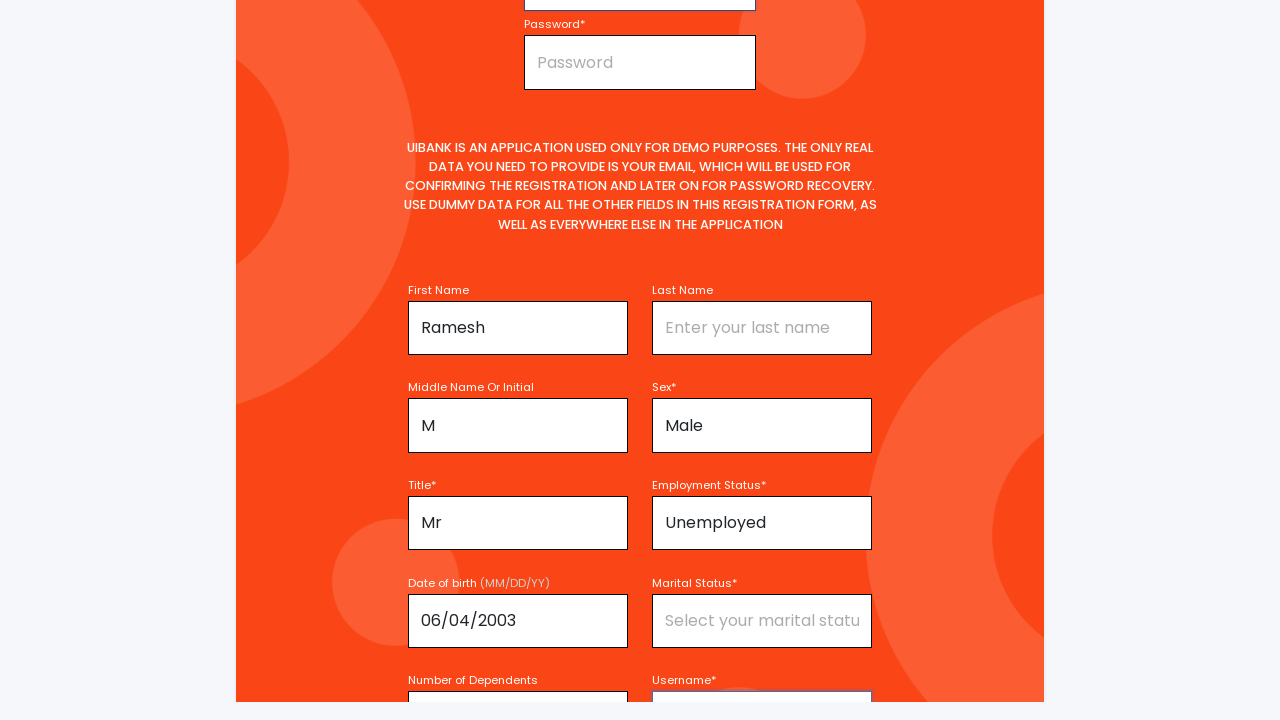

Filled password field with 'Test@Pass123' on #password
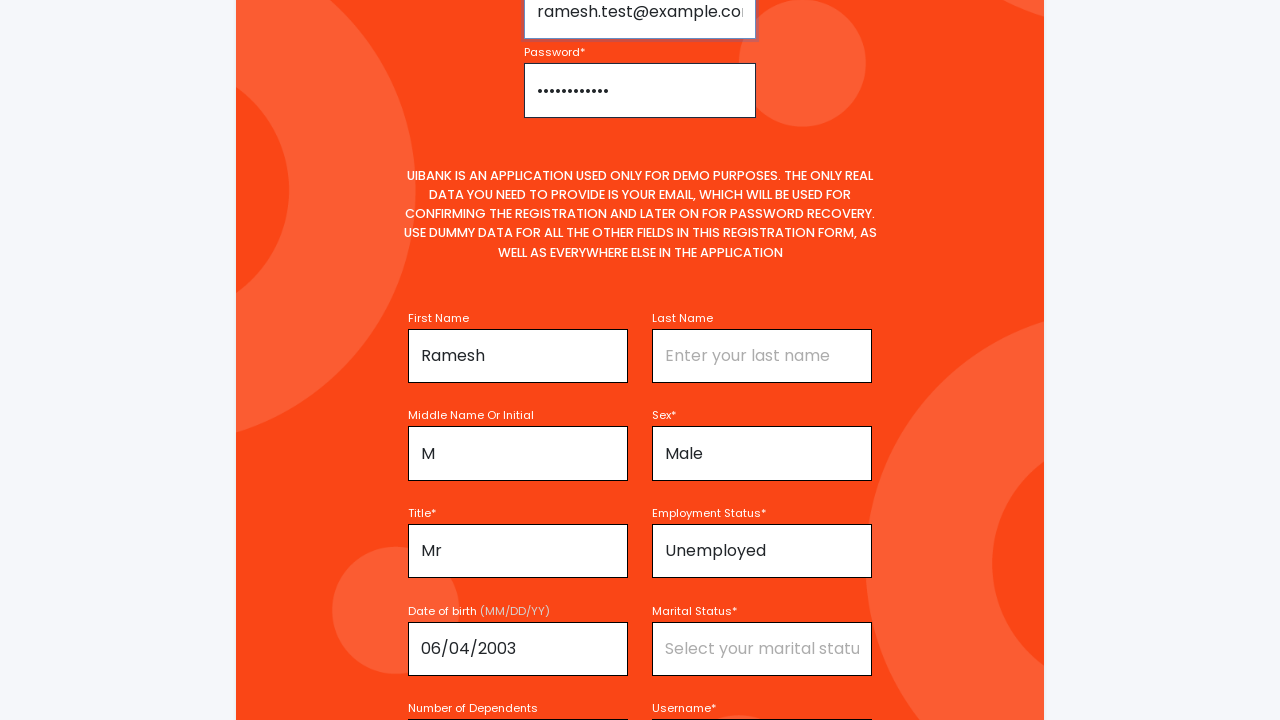

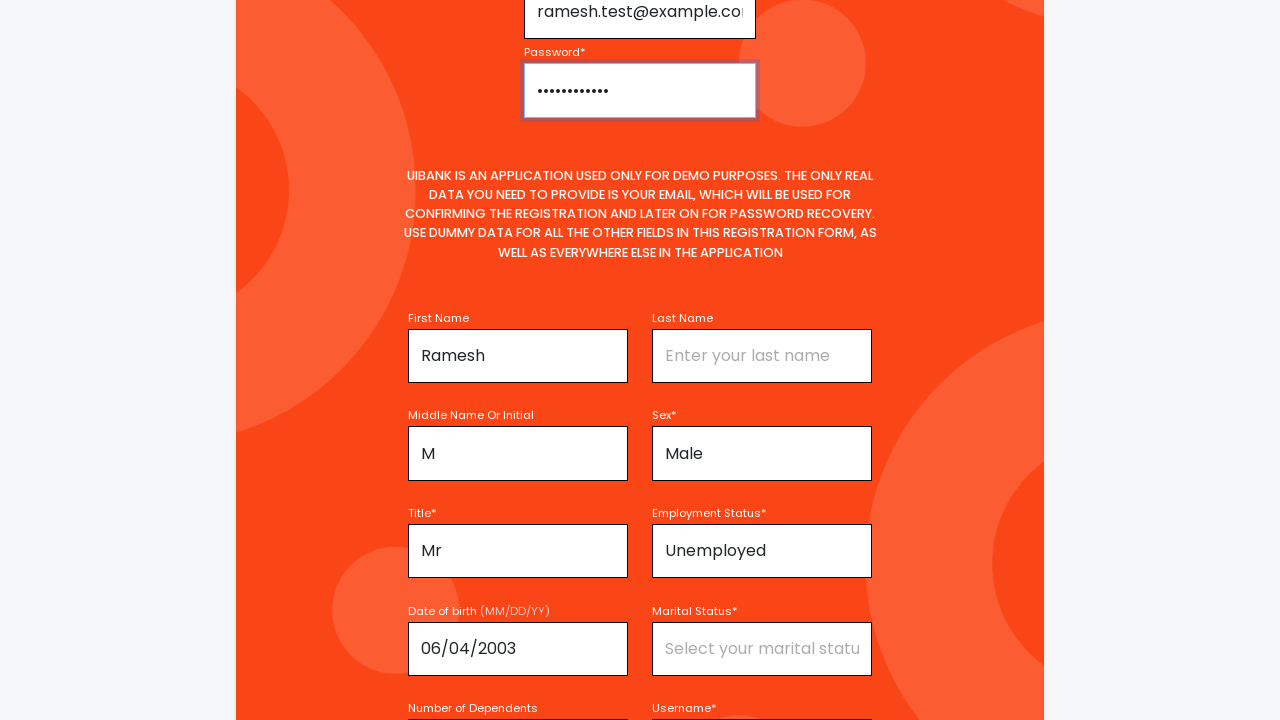